Tests alert handling by clicking a button that triggers an alert and then accepting/dismissing the alert dialog

Starting URL: https://formy-project.herokuapp.com/switch-window

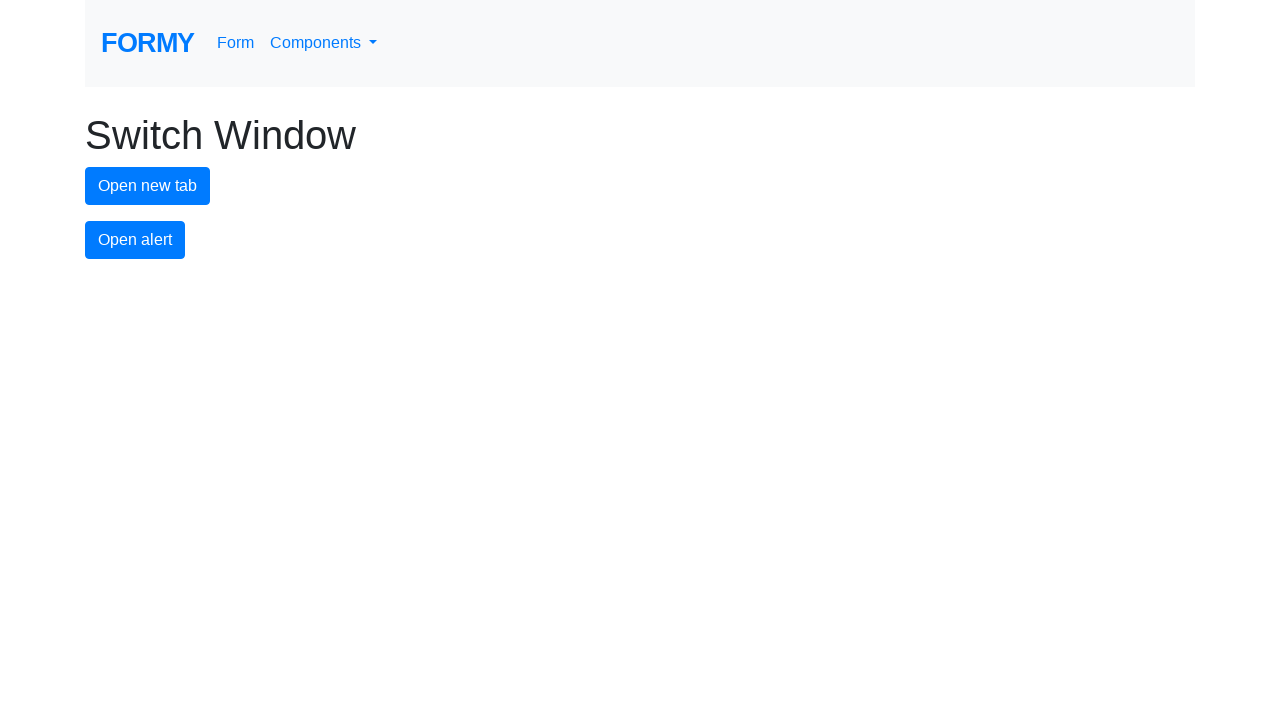

Set up dialog handler to automatically accept alerts
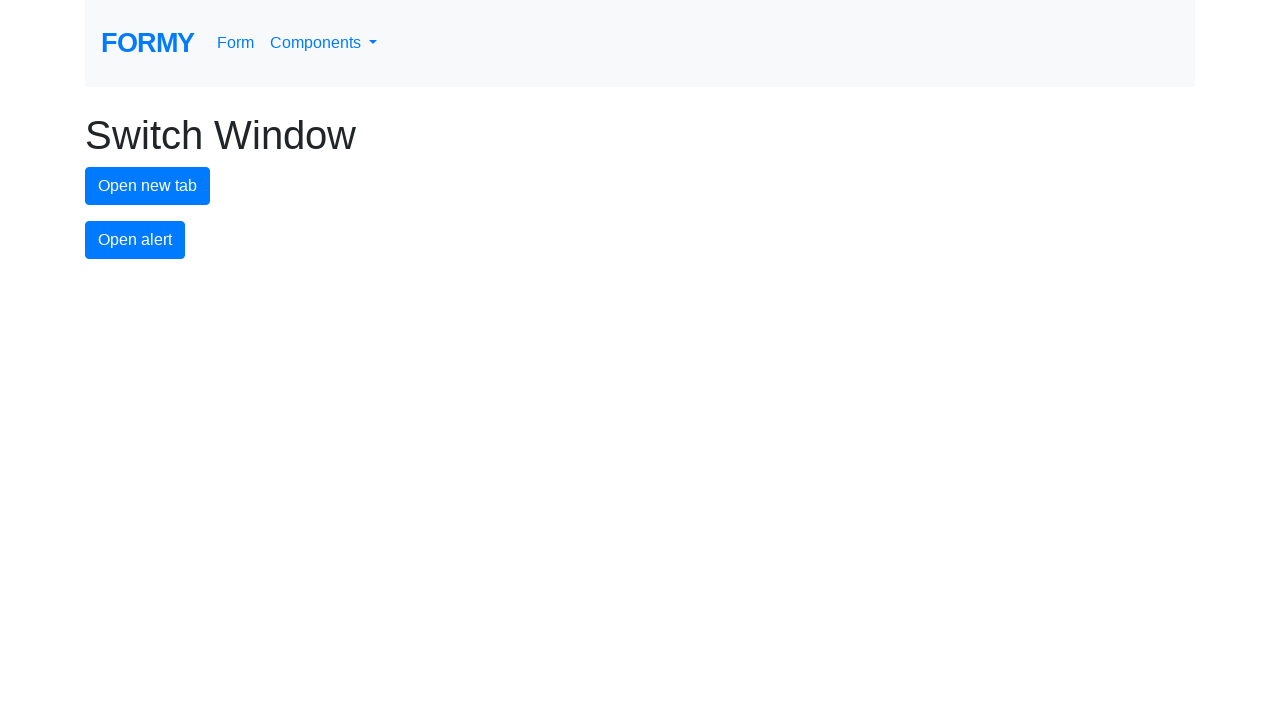

Clicked alert button to trigger the alert dialog at (135, 240) on #alert-button
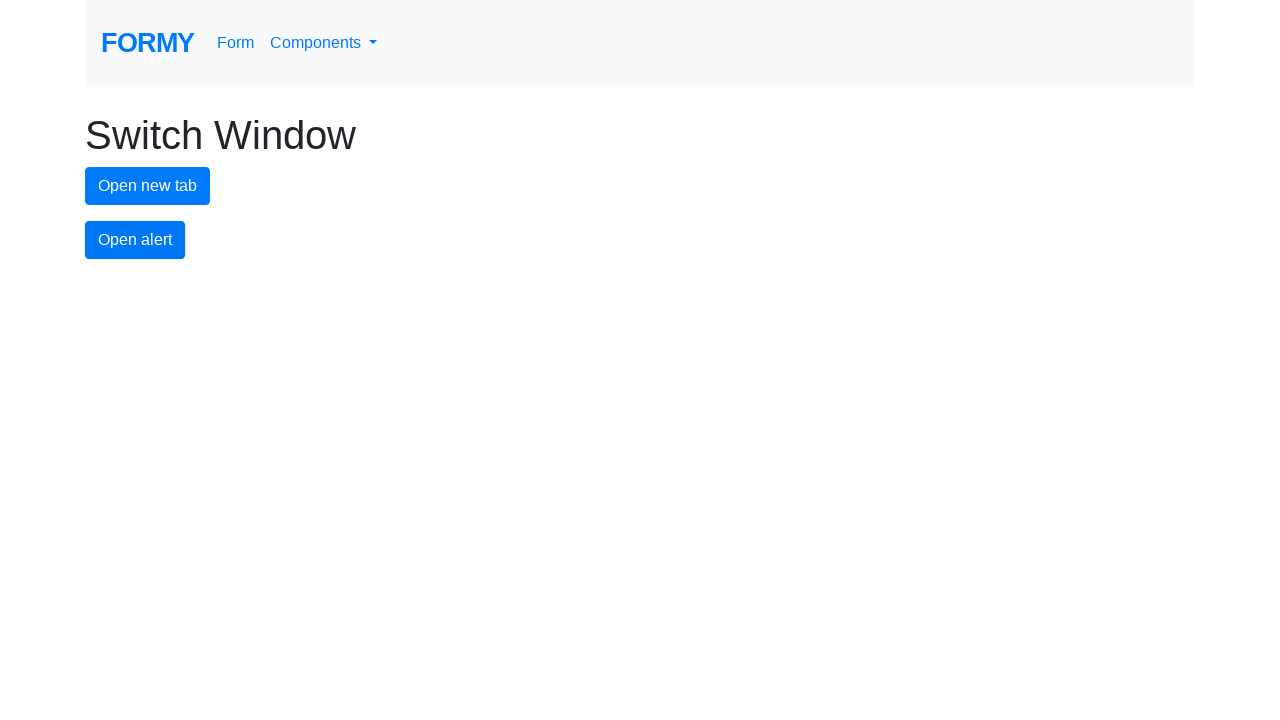

Waited for dialog handler to complete
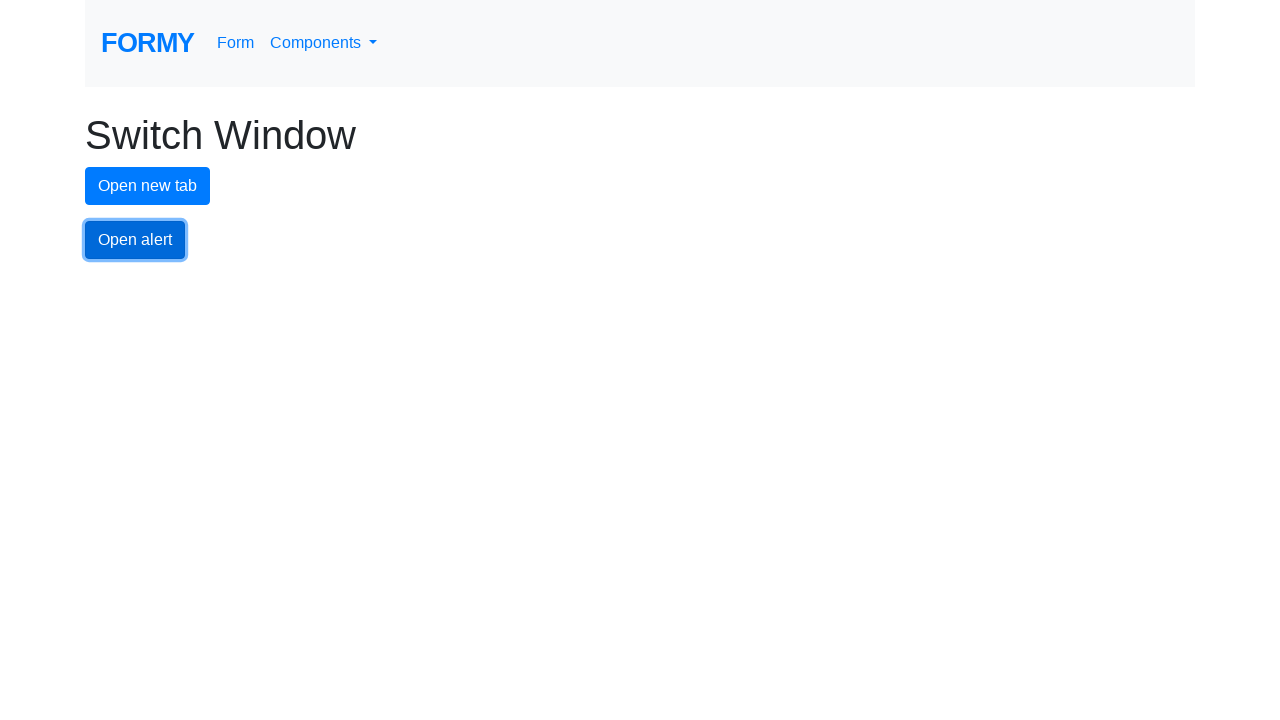

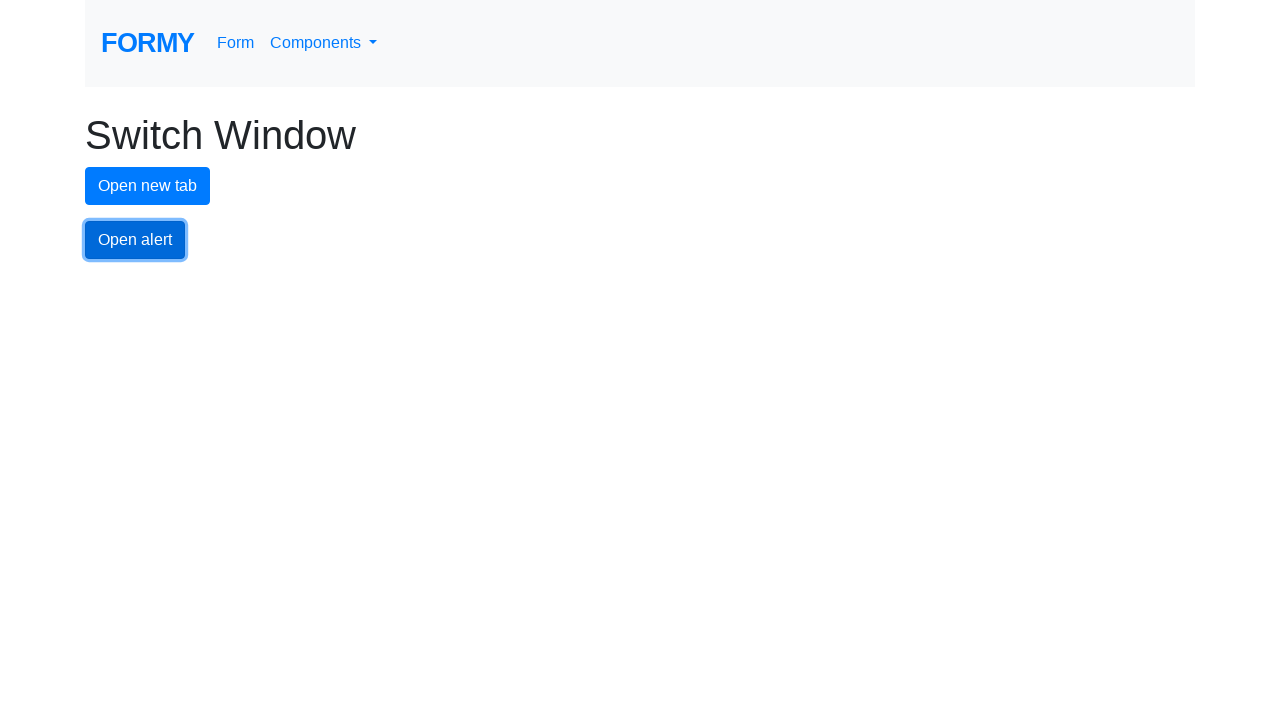